Tests relative XPath selector by filling a name input field using the id attribute selector

Starting URL: https://www.tutorialspoint.com/selenium/practice/selenium_automation_practice.php

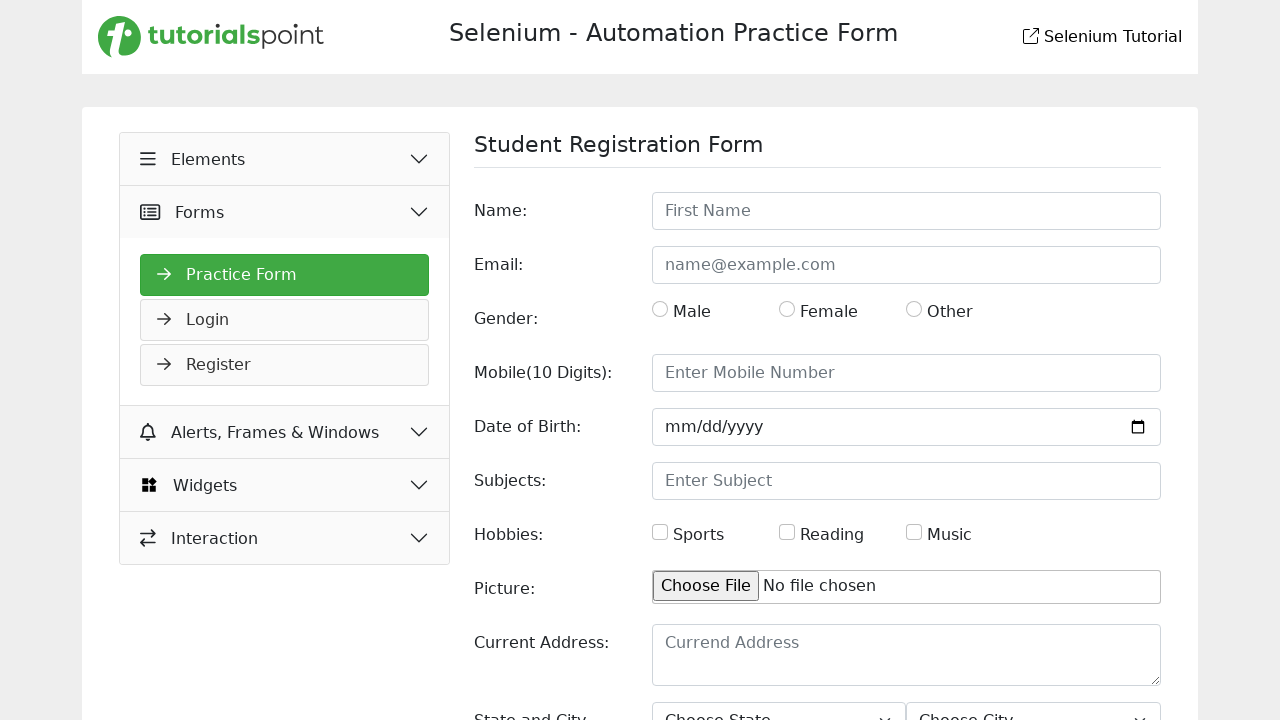

Page loaded successfully
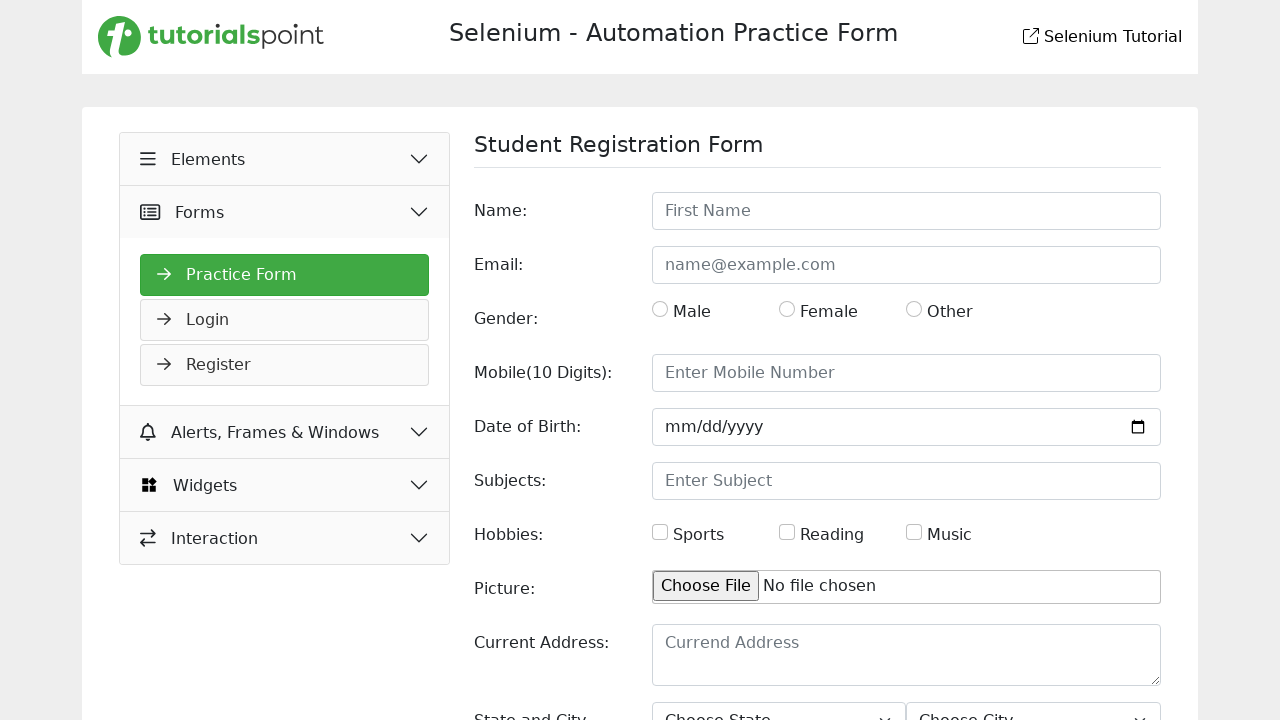

Filled name input field with 'Michael Thompson' using relative XPath selector on //input[@id='name']
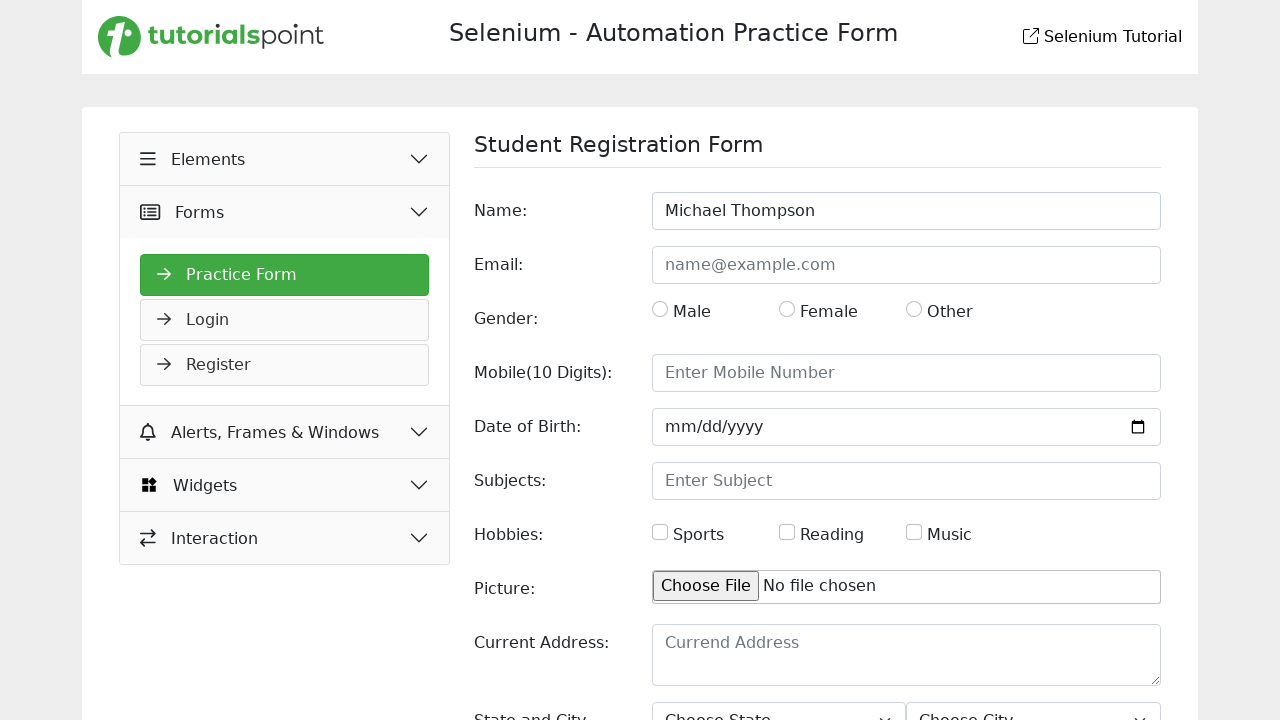

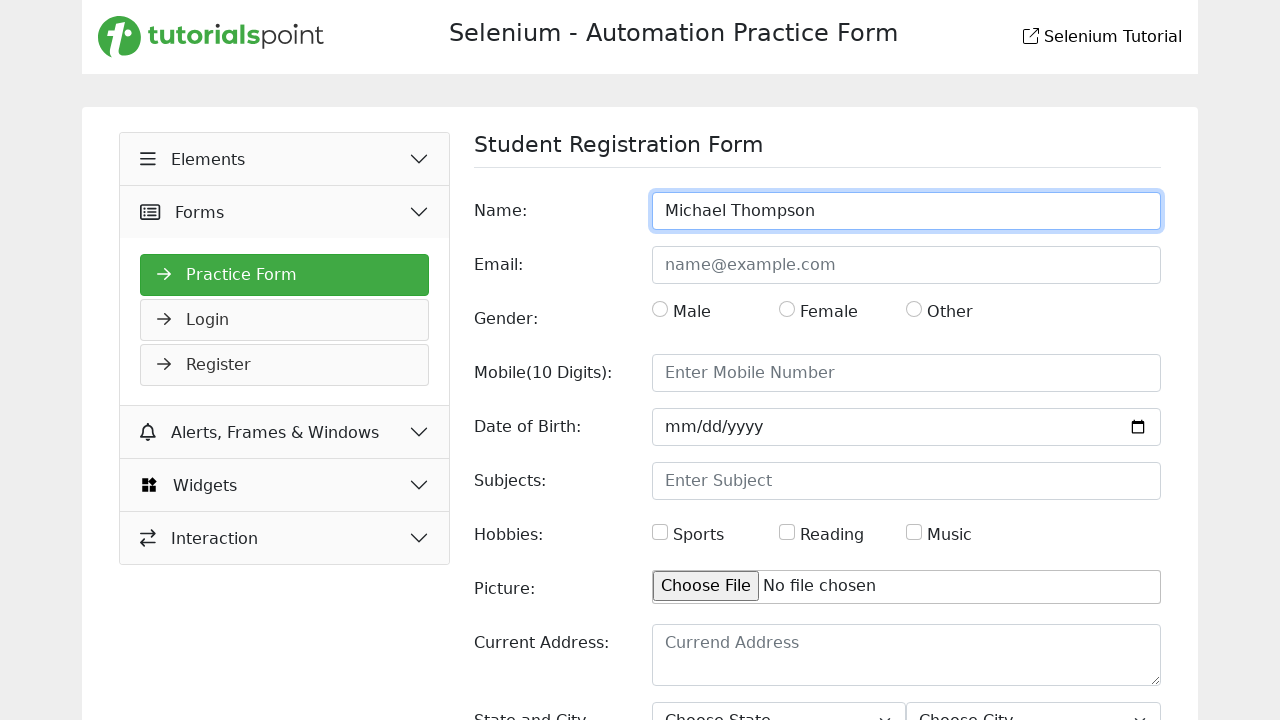